Navigates to Audible's search page, waits for product listings to load, verifies pagination elements exist, and clicks the next page button to navigate to page 2.

Starting URL: https://www.audible.com/search

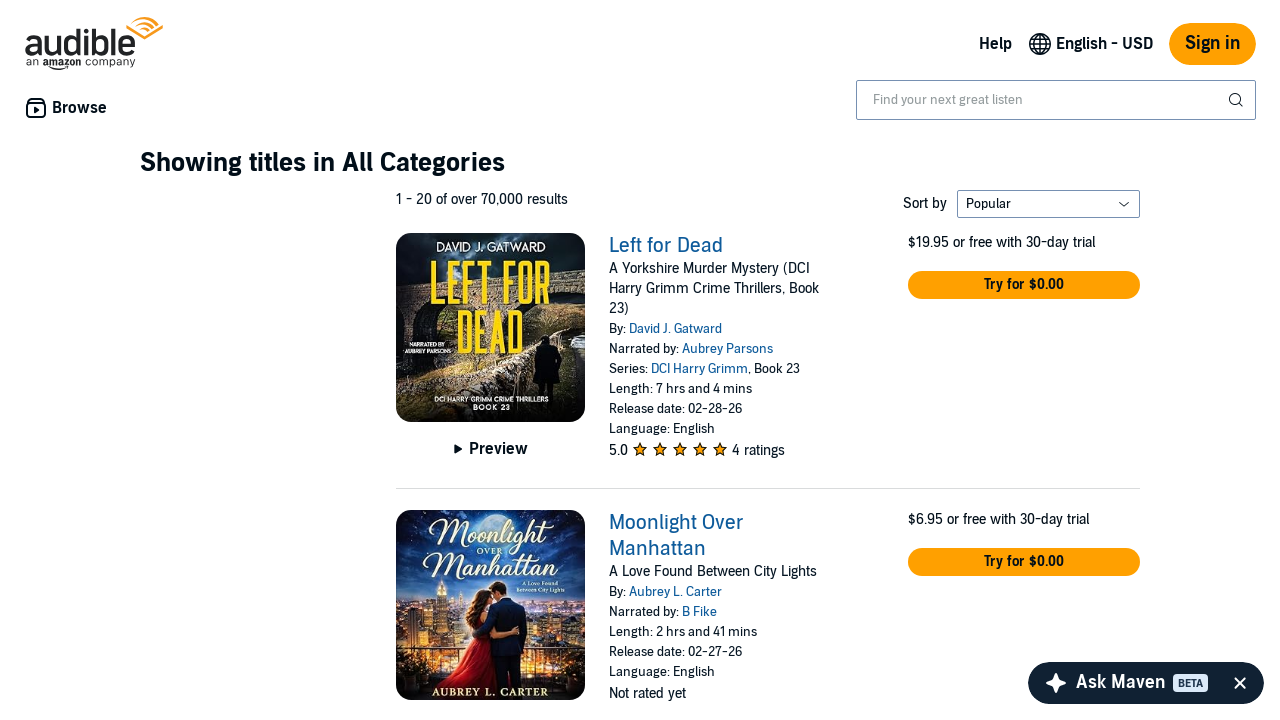

Waited for product container to load
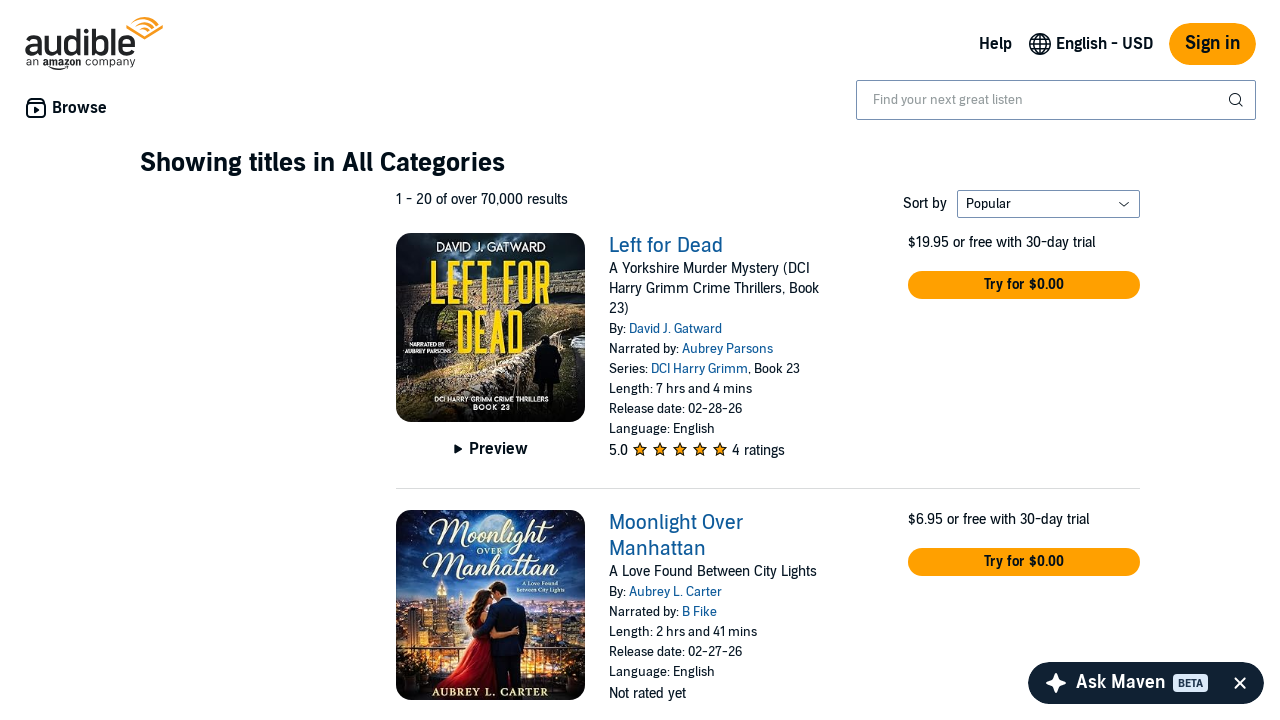

Waited for product list items to become visible
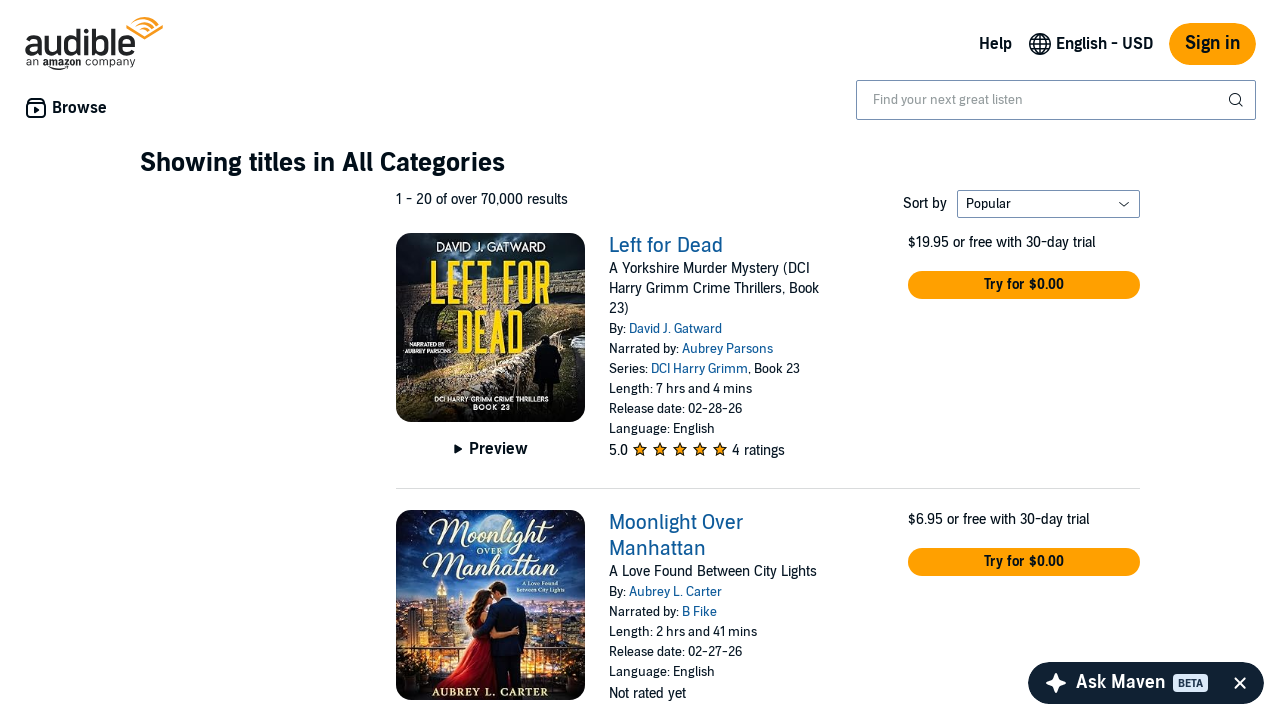

Verified pagination elements exist on the page
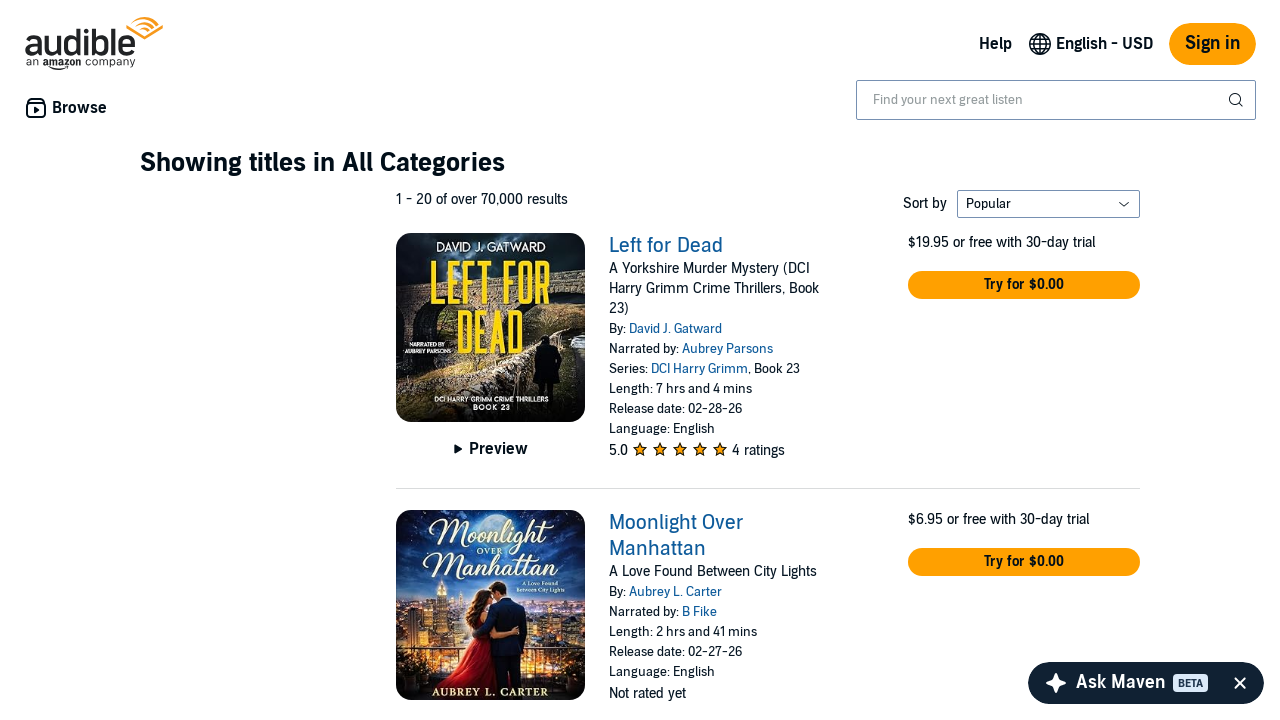

Clicked next page button to navigate to page 2 at (1124, 360) on span.nextButton
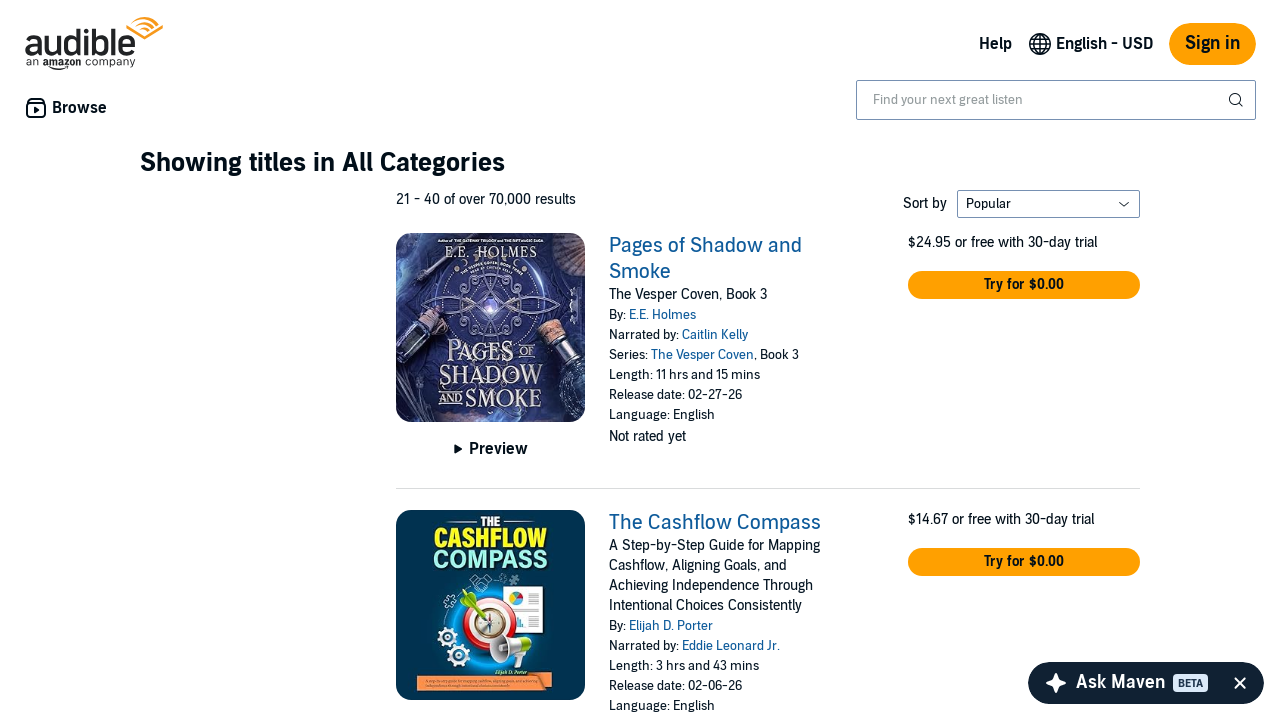

Waited for new products to load on page 2
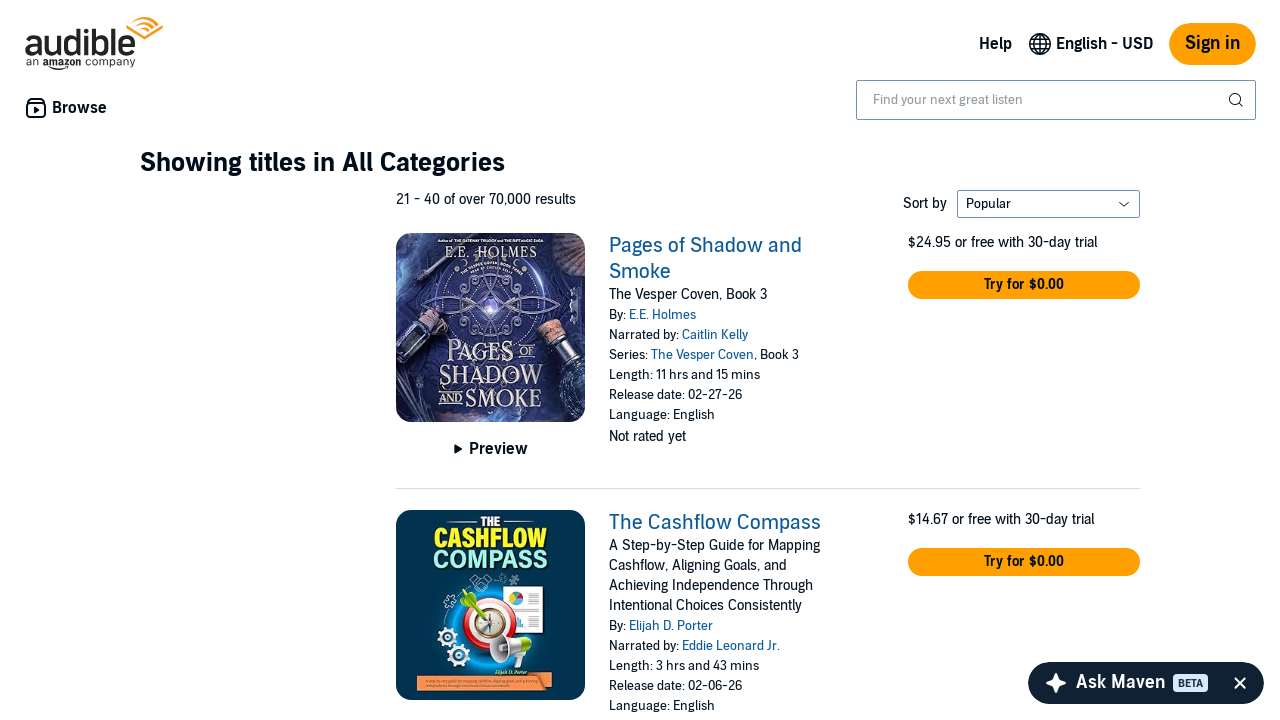

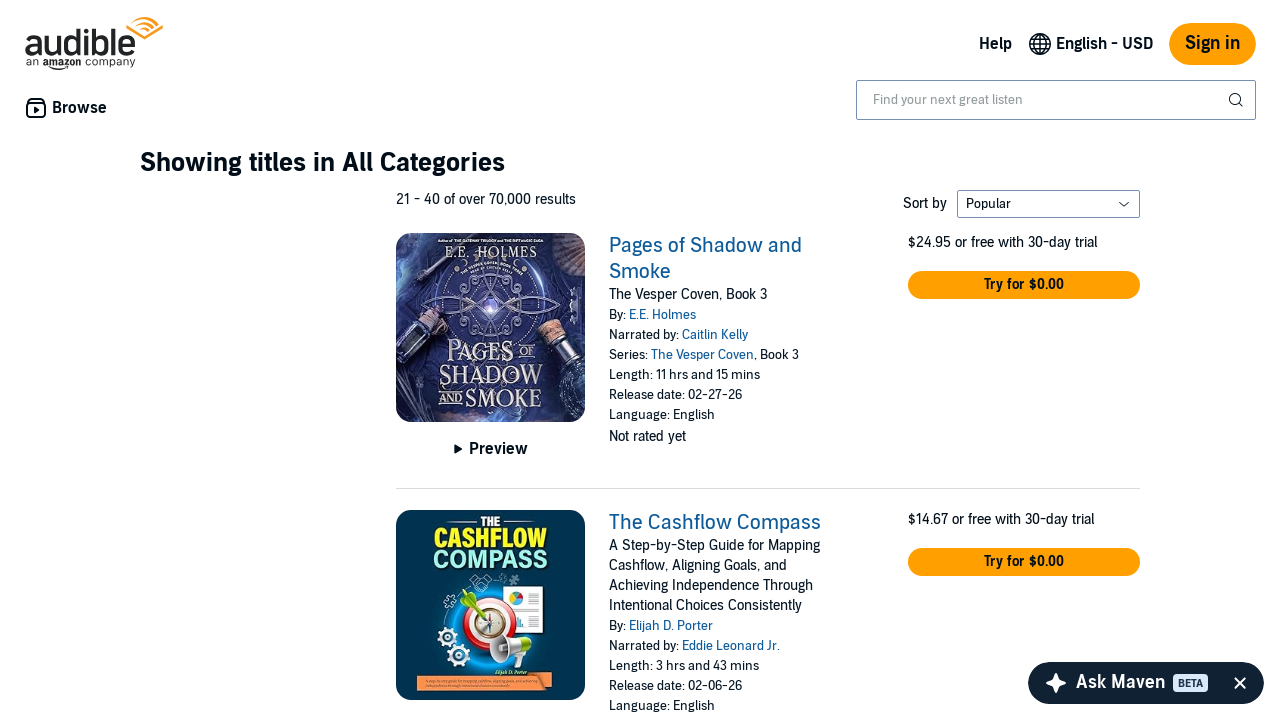